Navigates to a YouTube video and presses the 'k' key to toggle play/pause on the video player, then waits for the video to play.

Starting URL: https://www.youtube.com/watch?v=dQw4w9WgXcQ

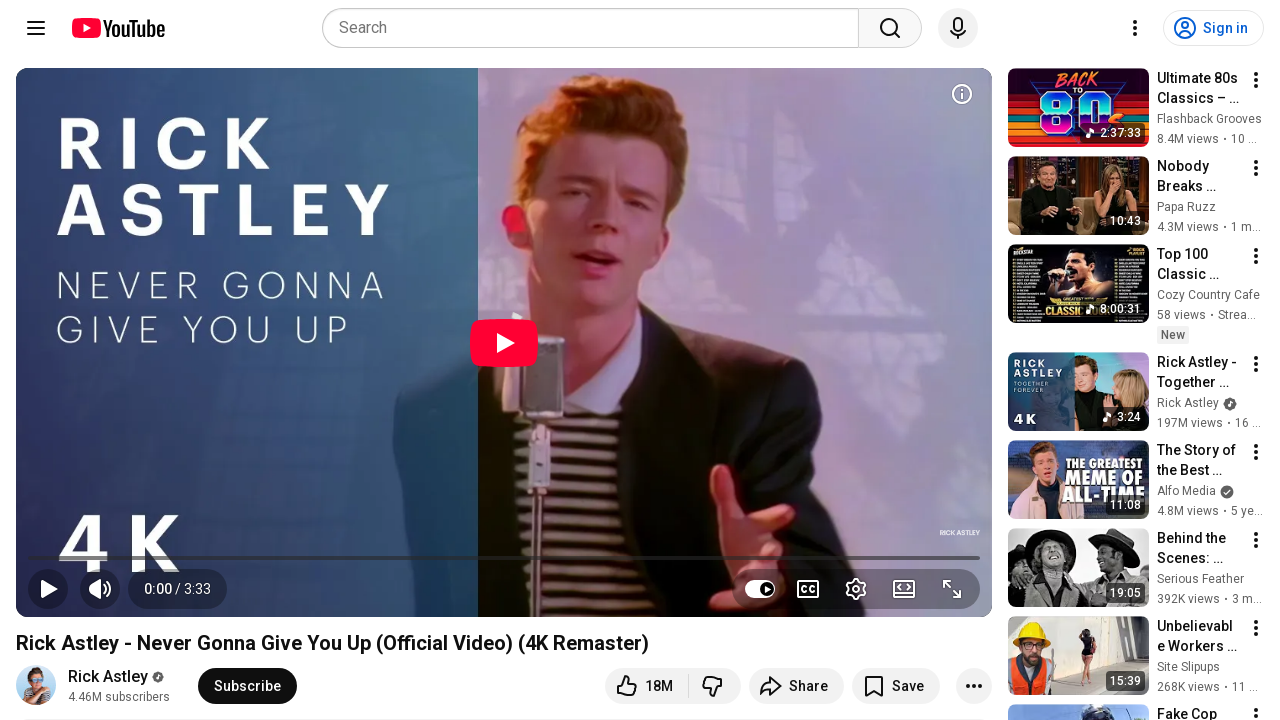

Waited for video player to be ready
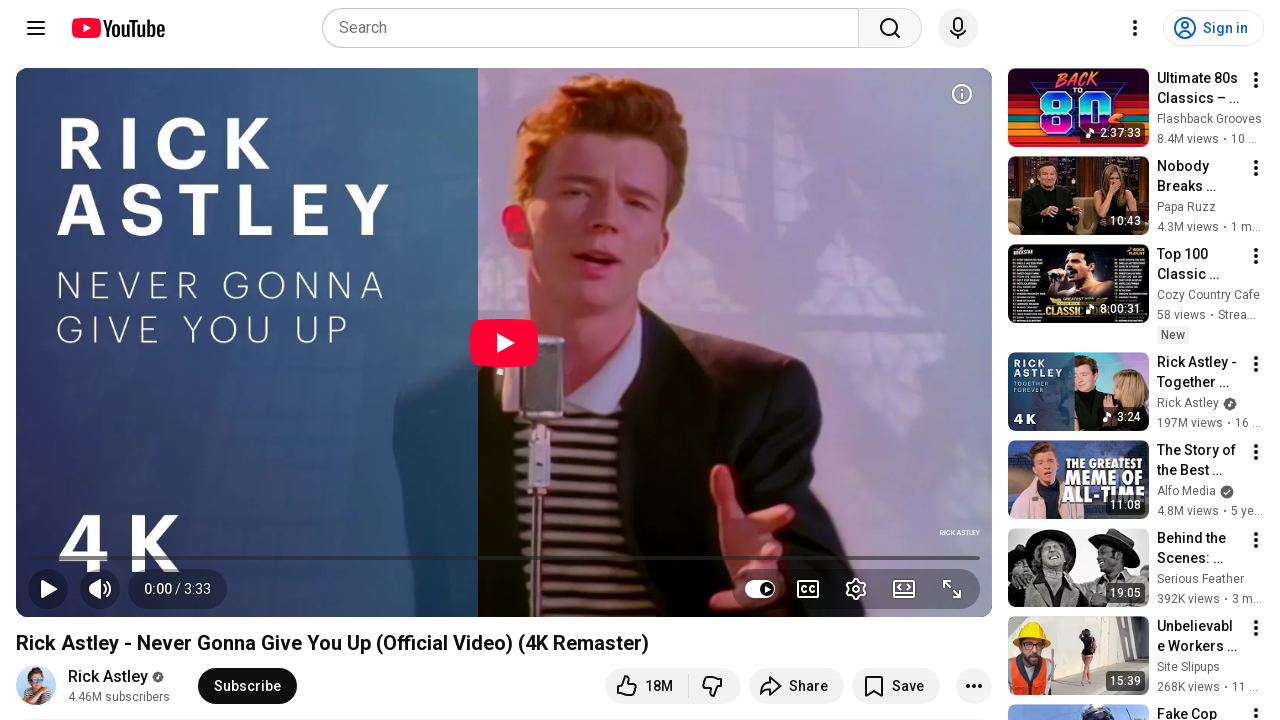

Pressed 'k' key to toggle play/pause on video player
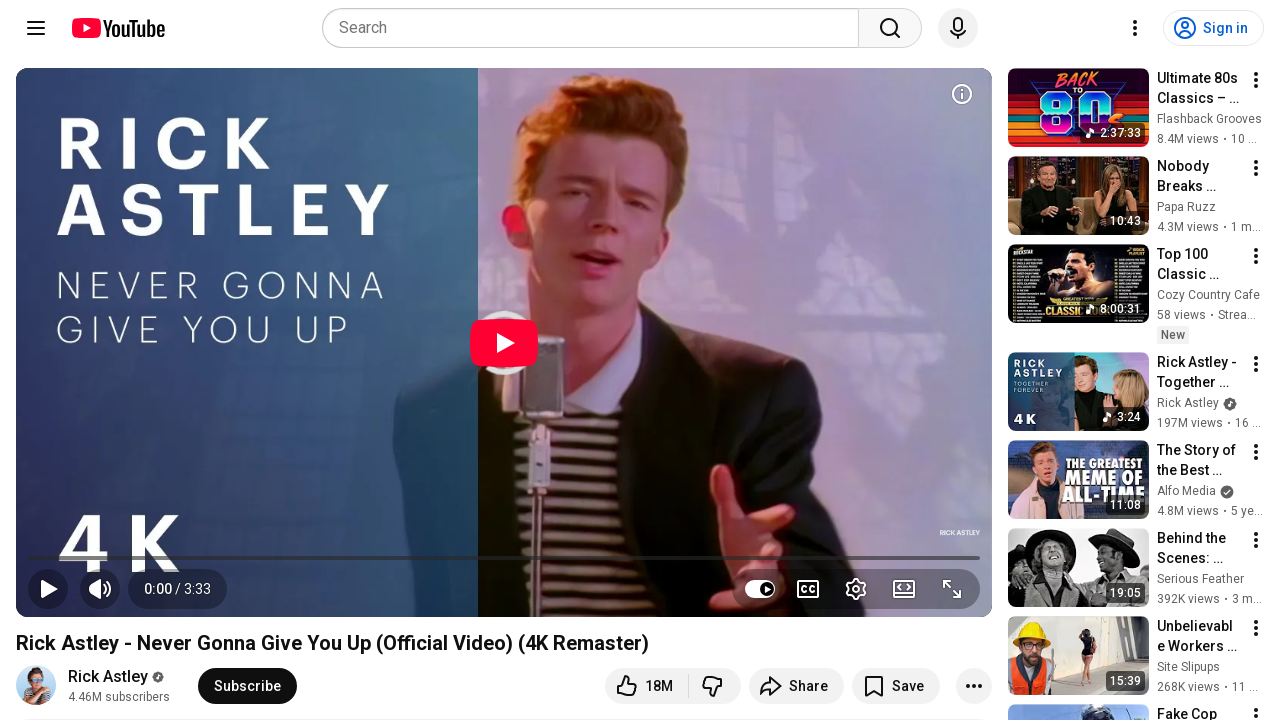

Waited 3 seconds for video to play
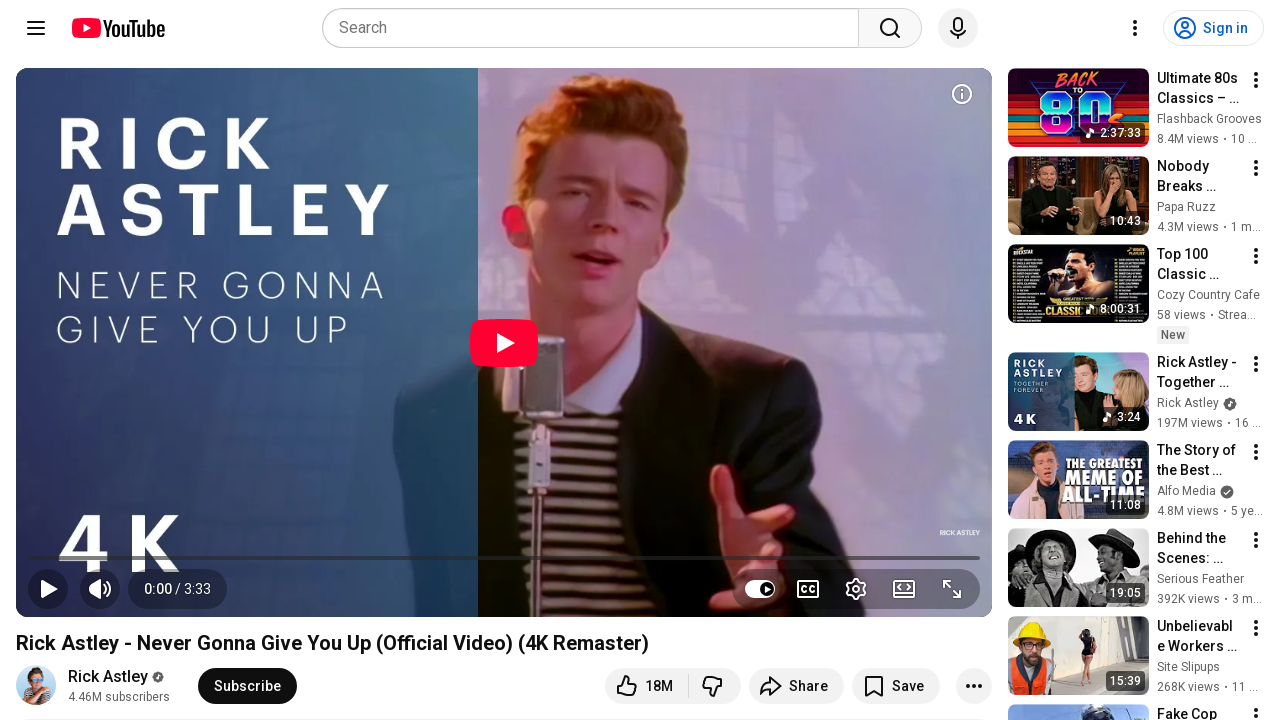

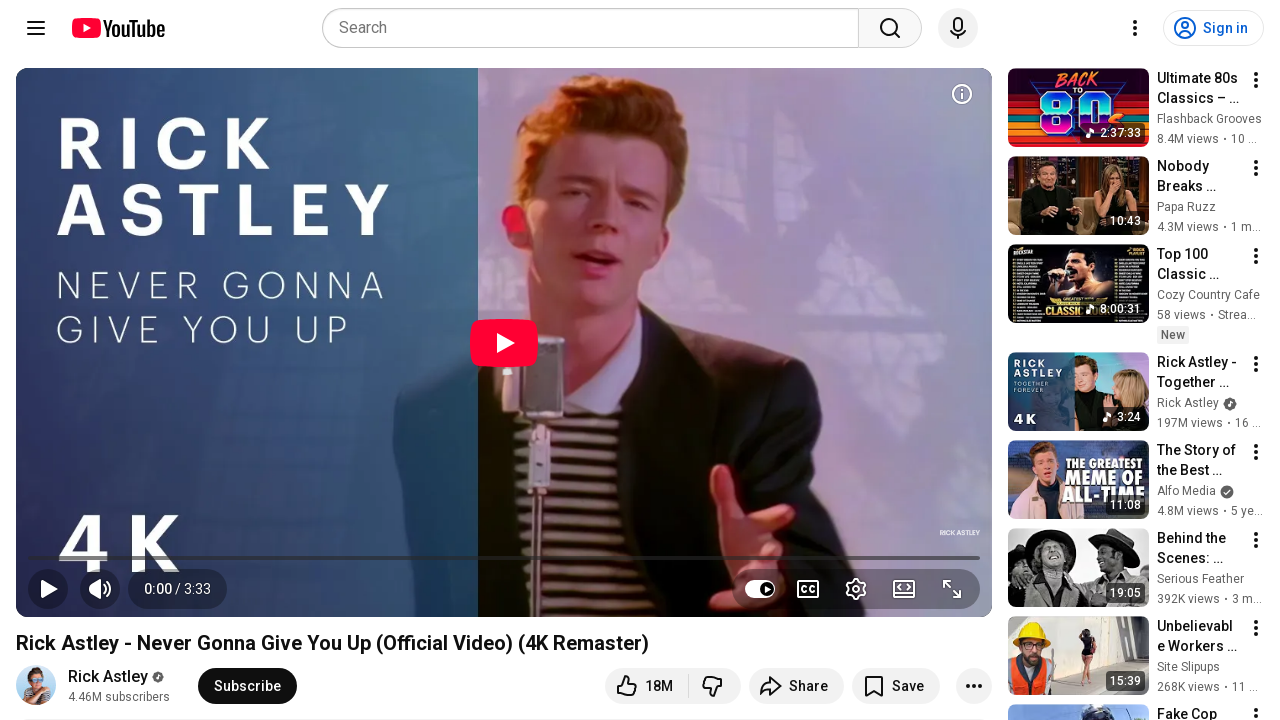